Tests JavaScript alert handling functionality by triggering different types of alerts (simple alert, confirmation dialog, and prompt) and interacting with them

Starting URL: https://the-internet.herokuapp.com/javascript_alerts

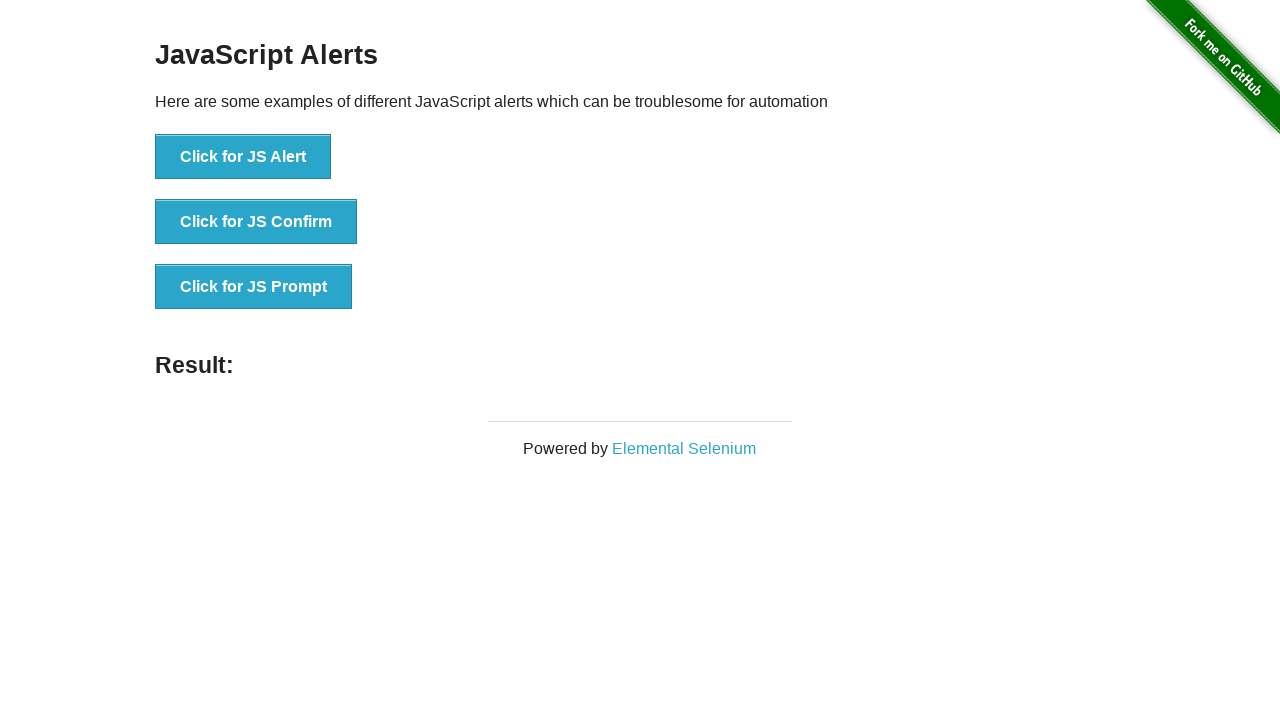

Clicked 'Click for JS Alert' button to trigger simple alert at (243, 157) on xpath=//button[contains(text(),'Click for JS Alert')]
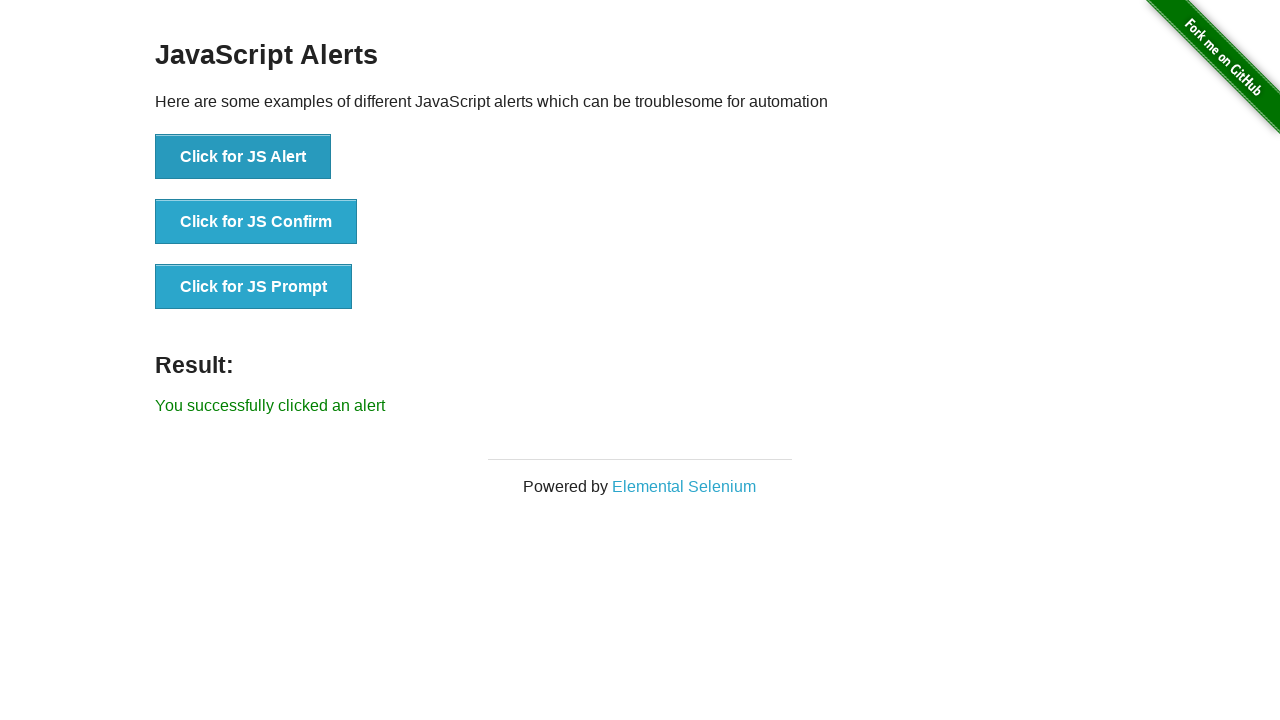

Accepted simple alert dialog
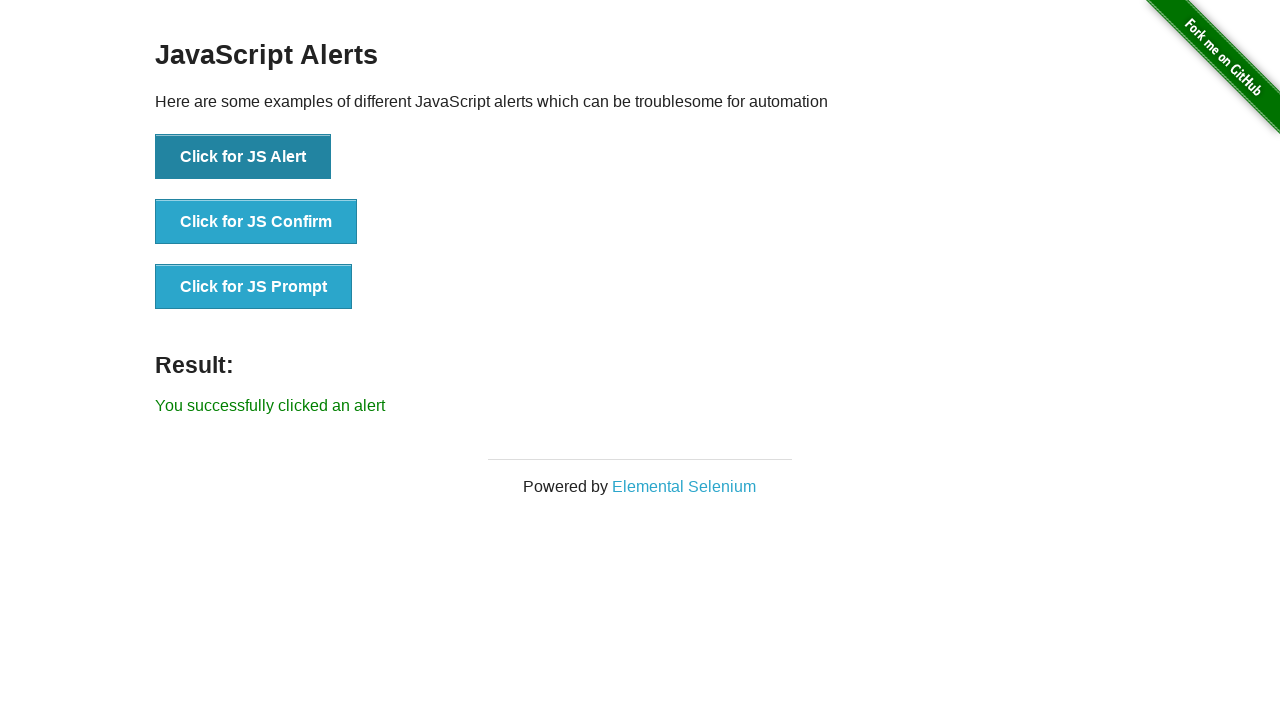

Clicked 'Click for JS Confirm' button to trigger confirmation dialog at (256, 222) on xpath=//button[contains(text(),'Click for JS Confirm')]
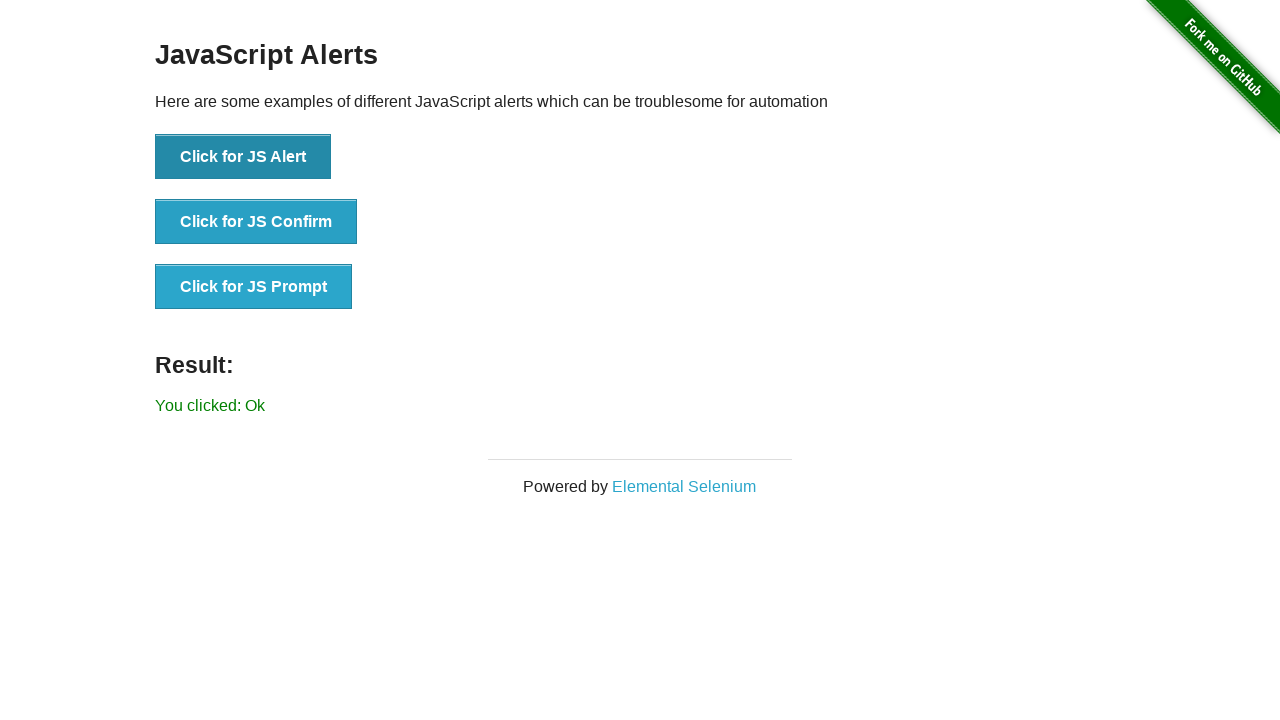

Accepted confirmation dialog
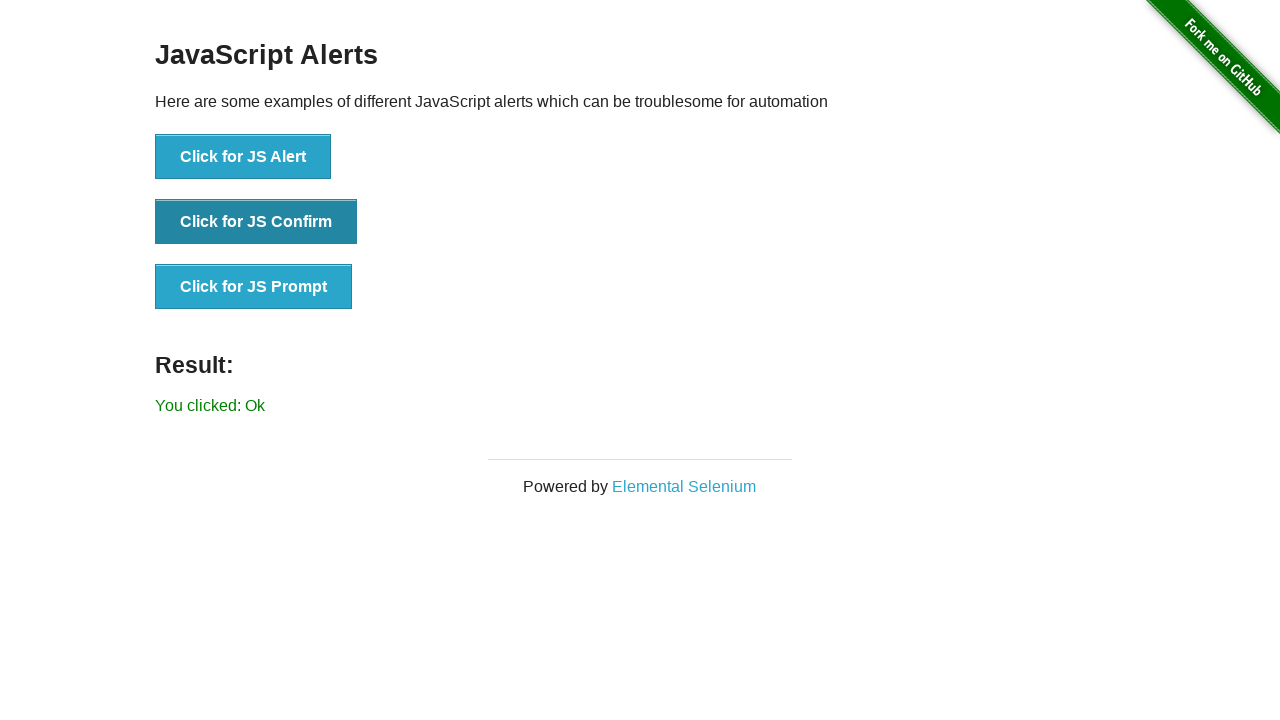

Clicked 'Click for JS Confirm' button again to trigger another confirmation dialog at (256, 222) on xpath=//button[contains(text(),'Click for JS Confirm')]
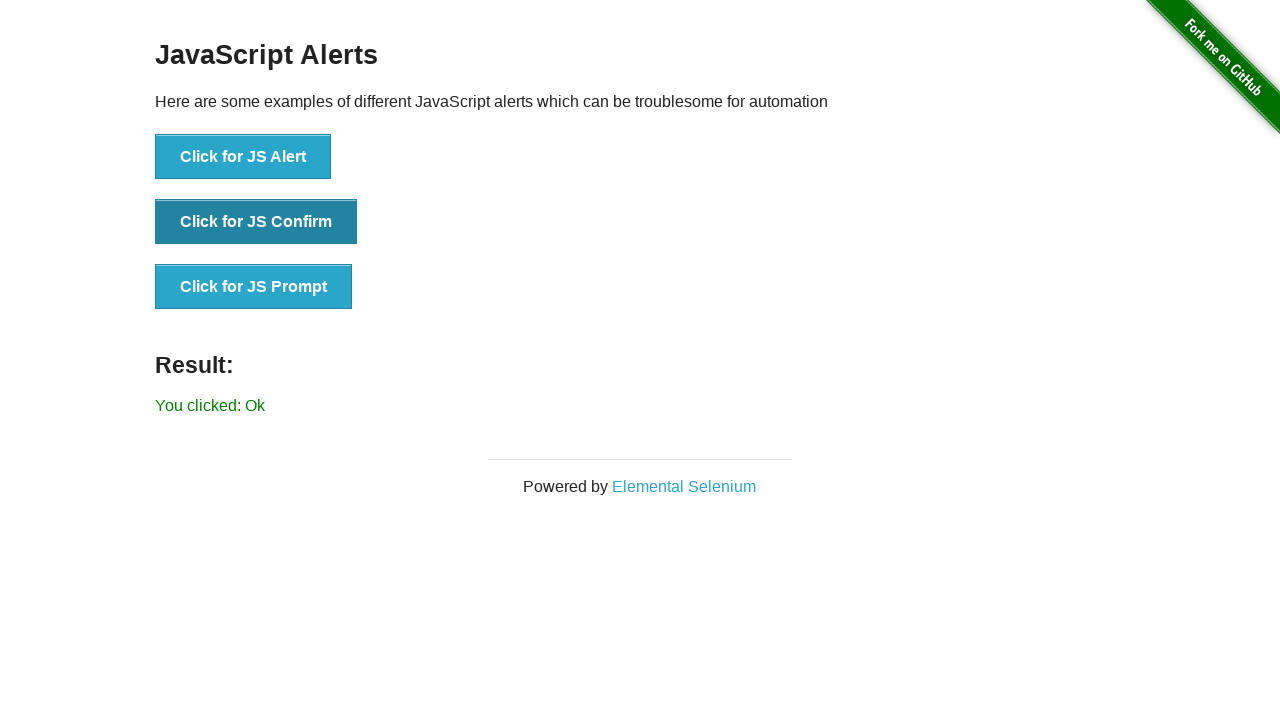

Dismissed confirmation dialog
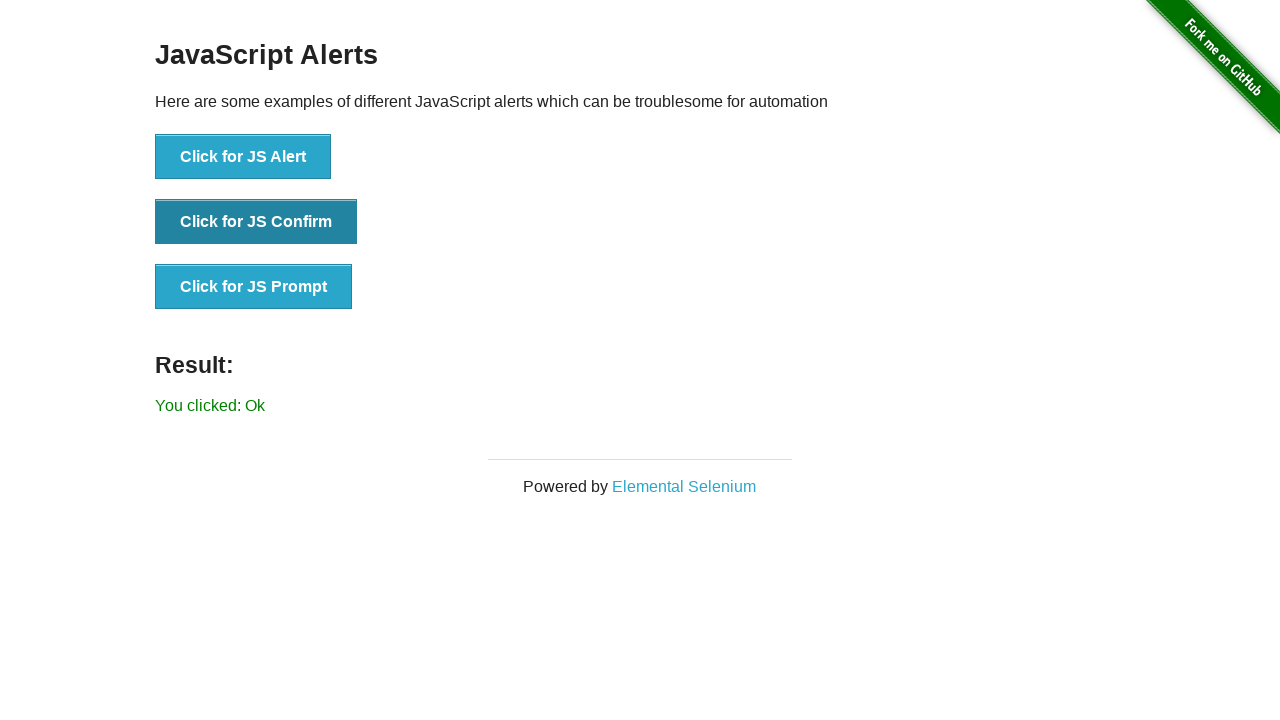

Clicked 'Click for JS Confirm' button to trigger confirmation dialog for text extraction at (256, 222) on xpath=//button[contains(text(),'Click for JS Confirm')]
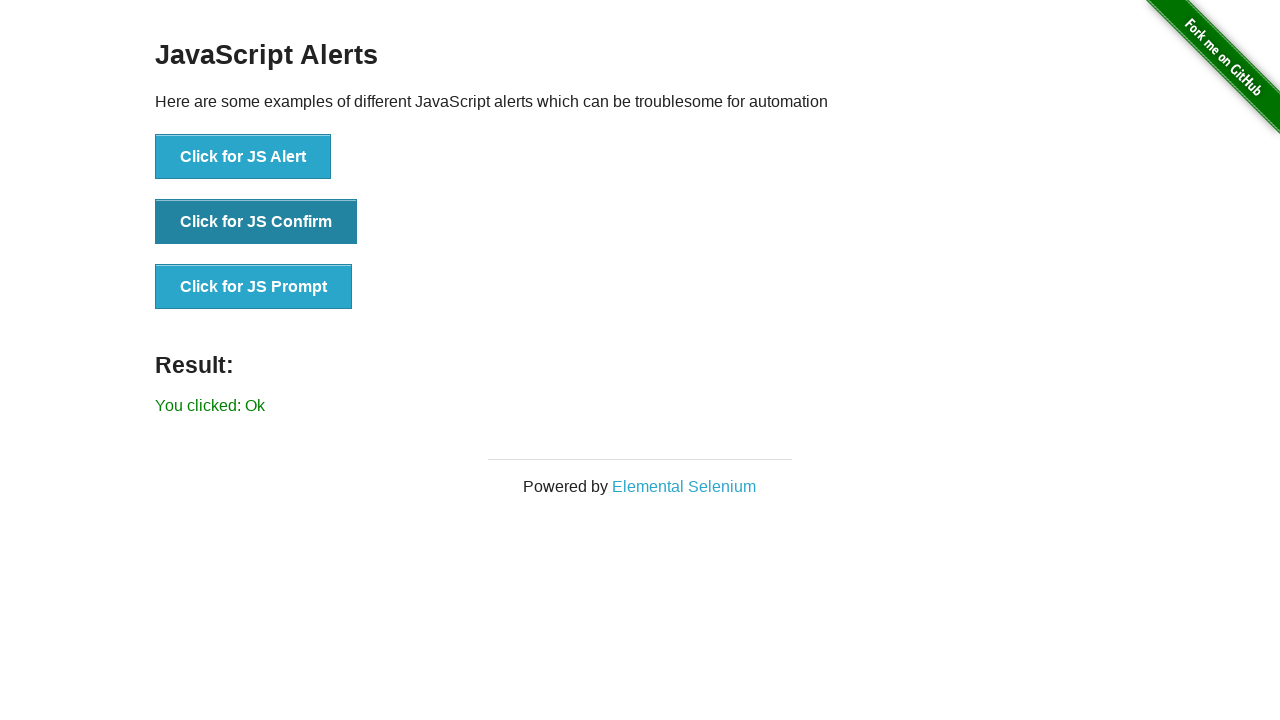

Extracted and logged dialog message, then accepted confirmation dialog
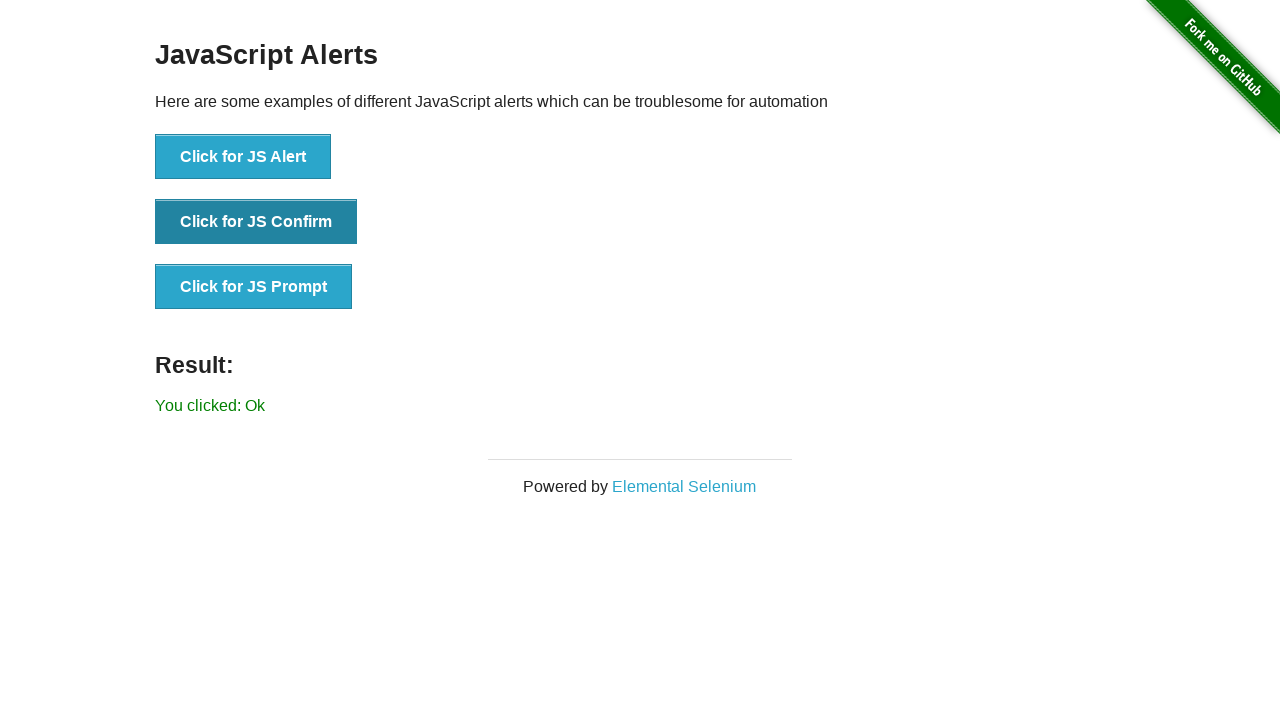

Clicked 'Click for JS Prompt' button to trigger prompt dialog at (254, 287) on xpath=//button[contains(text(),'Click for JS Prompt')]
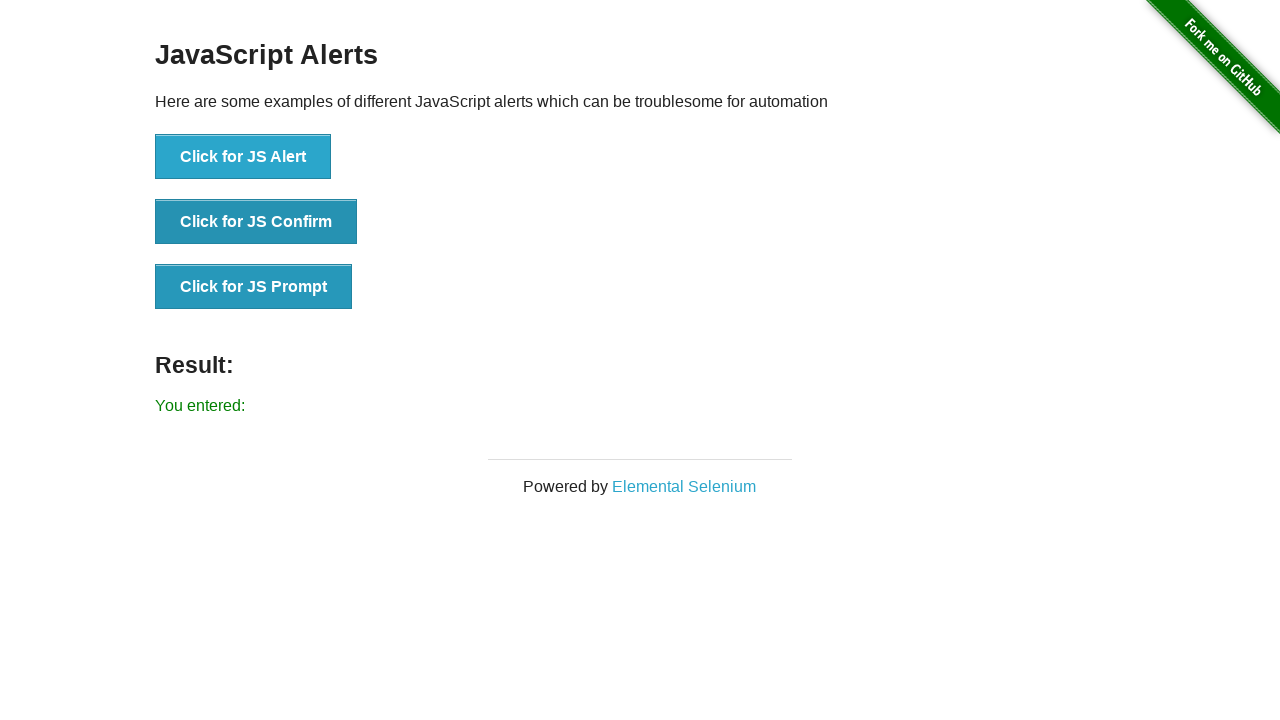

Entered 'Pranit' in prompt dialog and accepted it
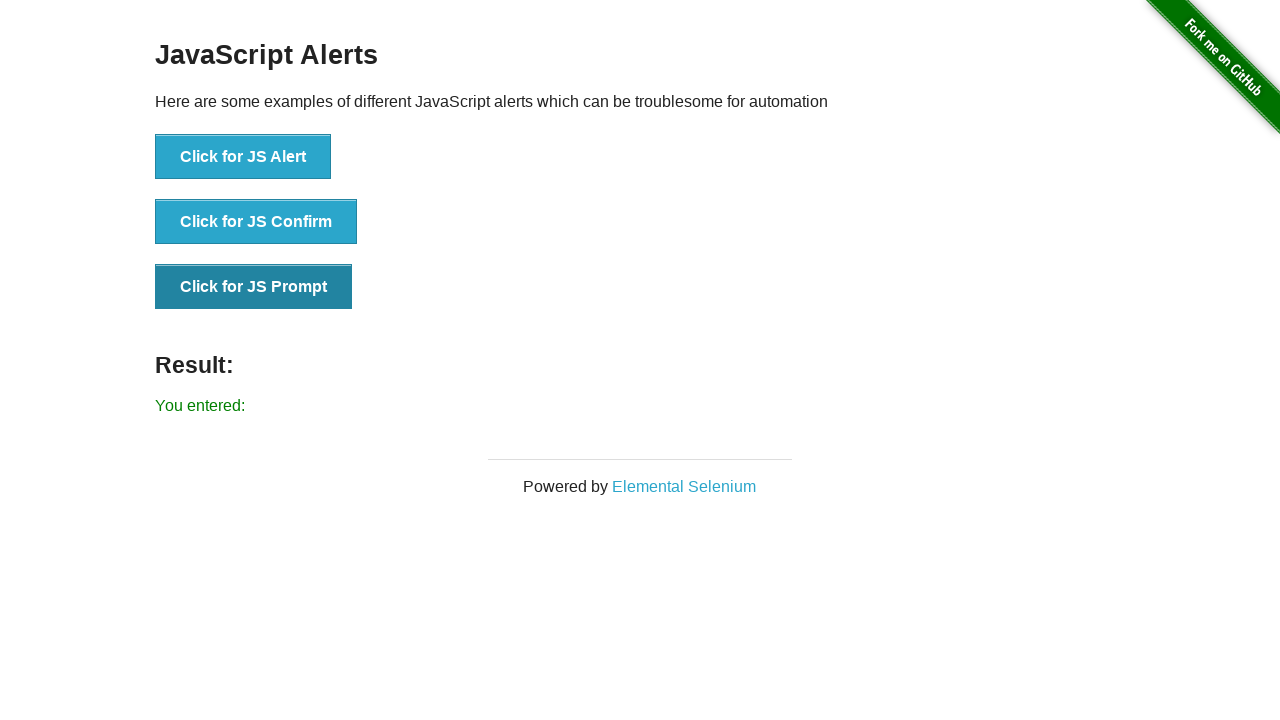

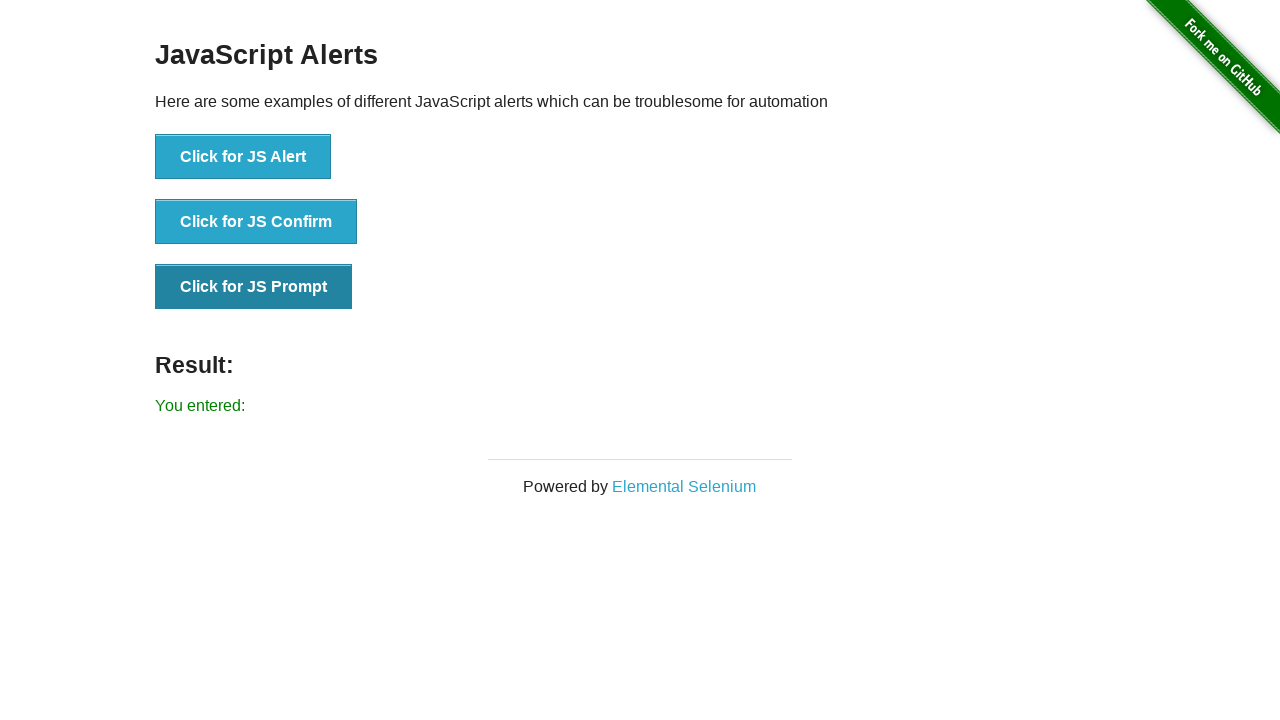